Tests Hacker News search functionality by searching for "selenium" and verifying the term appears in results

Starting URL: https://news.ycombinator.com

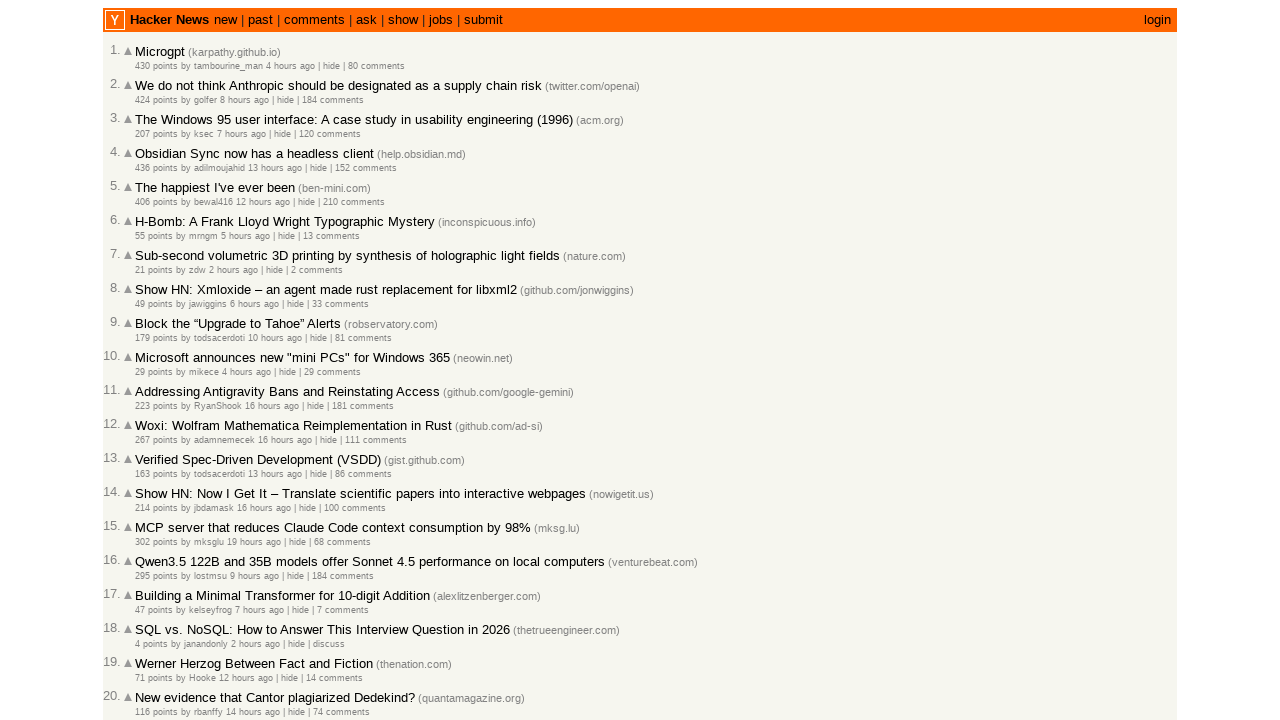

Filled search box with 'selenium' on input[name='q']
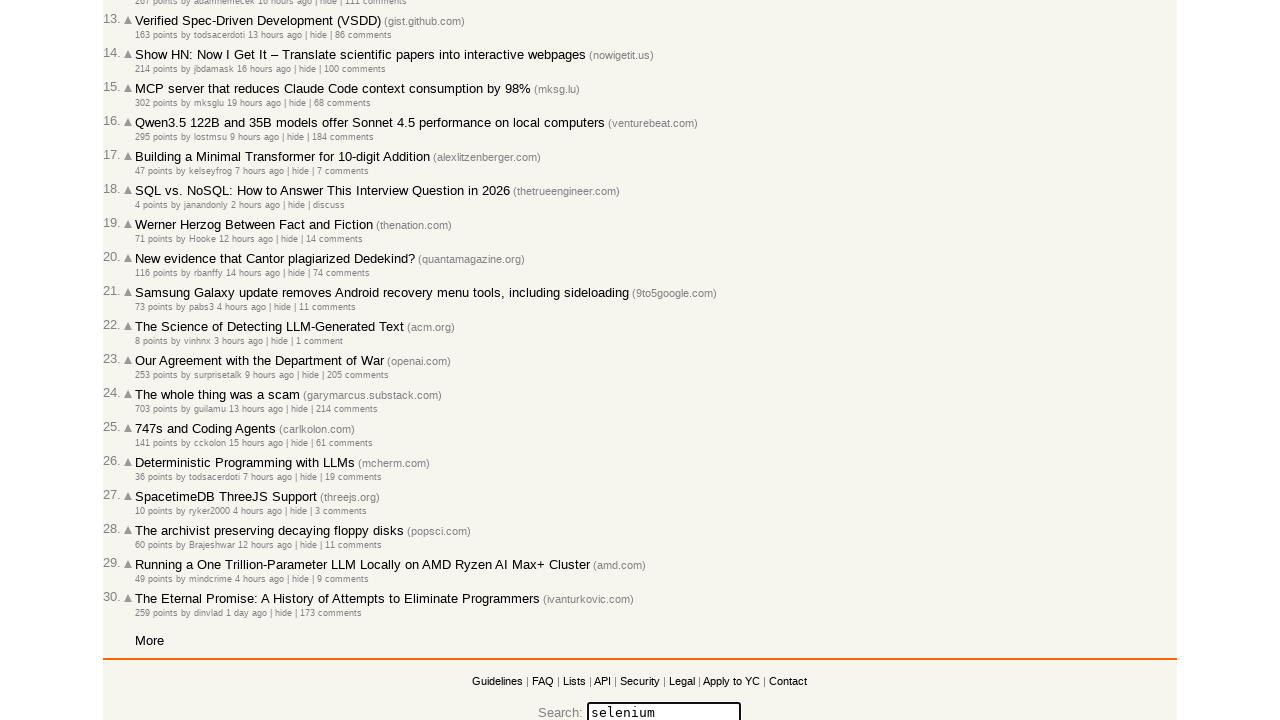

Submitted search by pressing Enter on input[name='q']
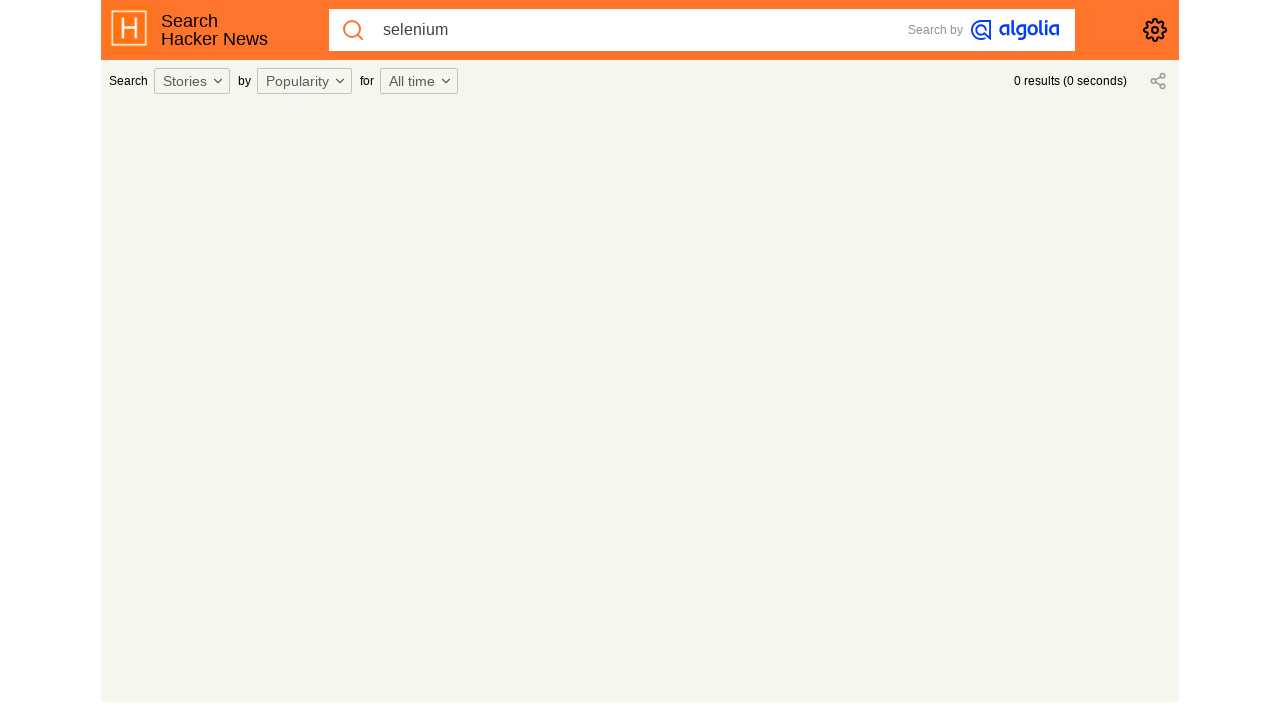

Waited for search results to load (networkidle)
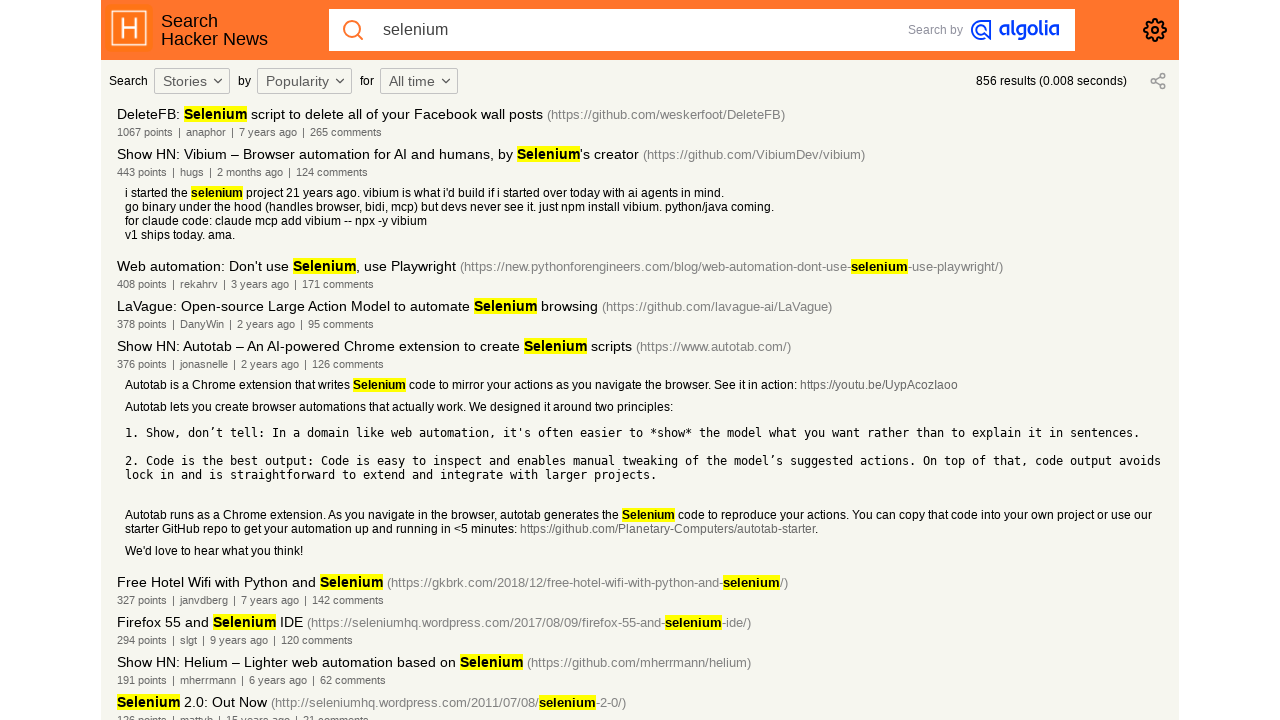

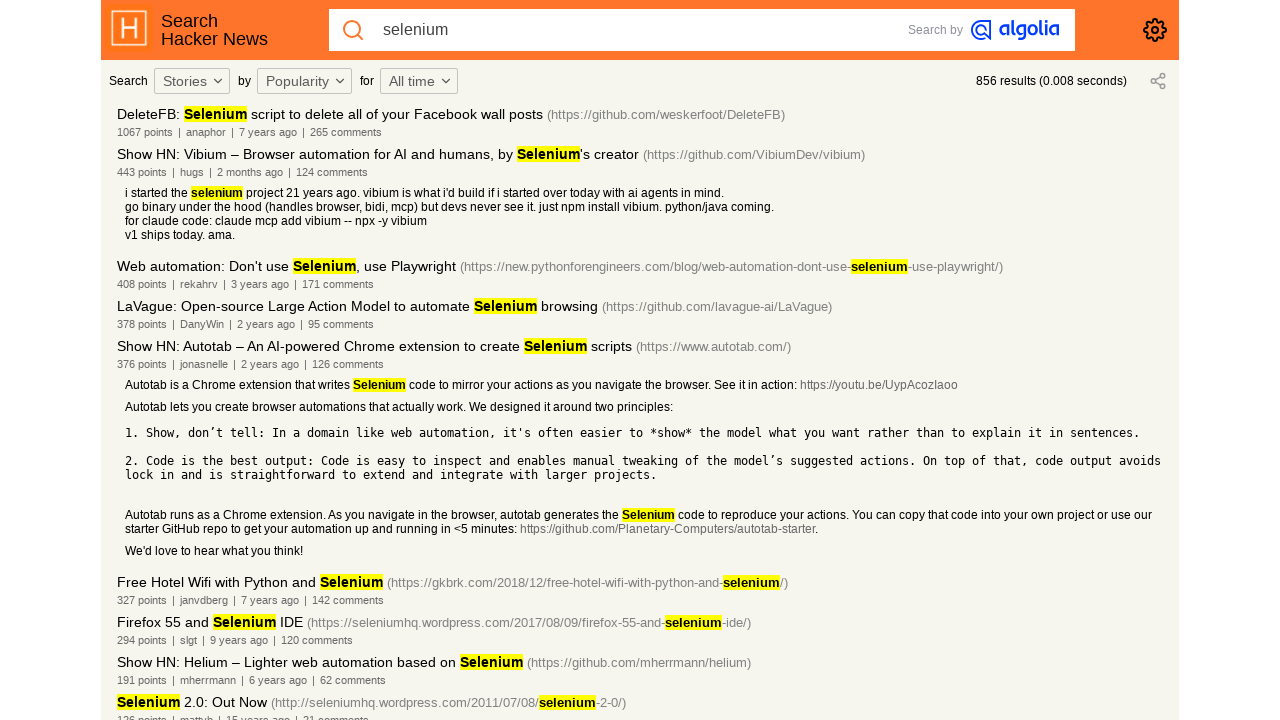